Navigates to cydeo.com and maximizes the browser window to full screen mode

Starting URL: https://cydeo.com

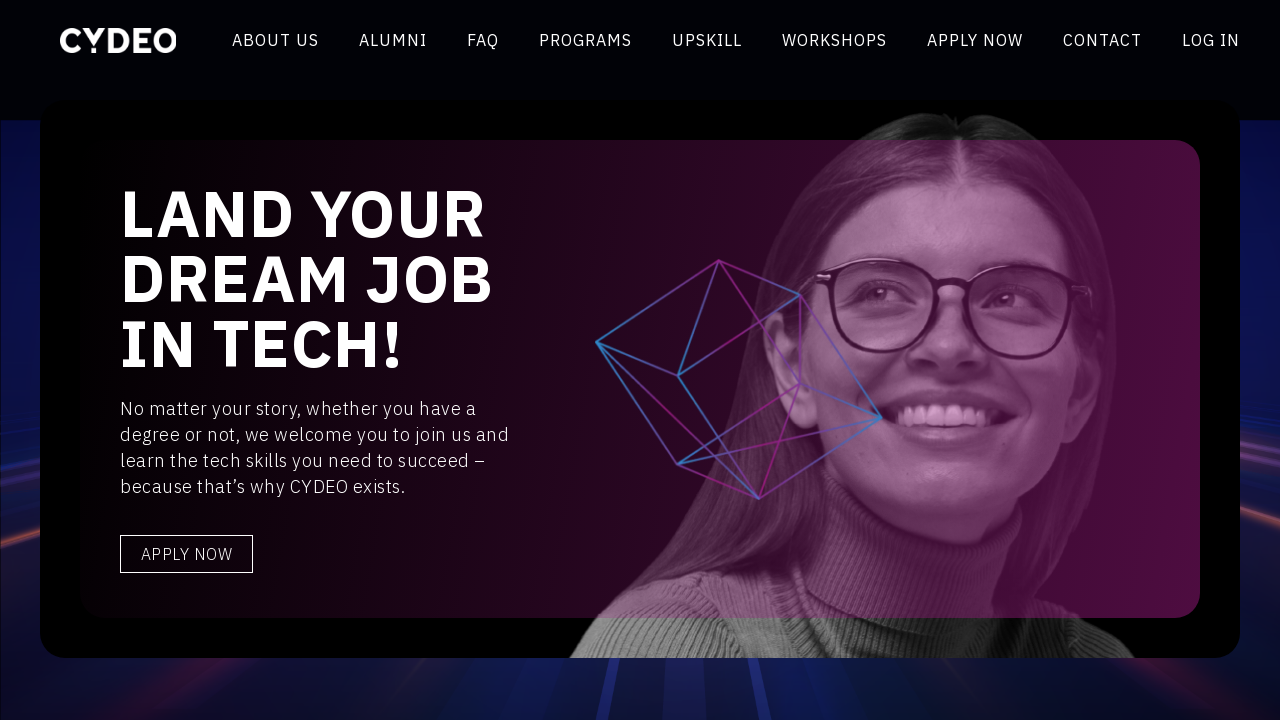

Set browser viewport to full screen dimensions (1920x1080)
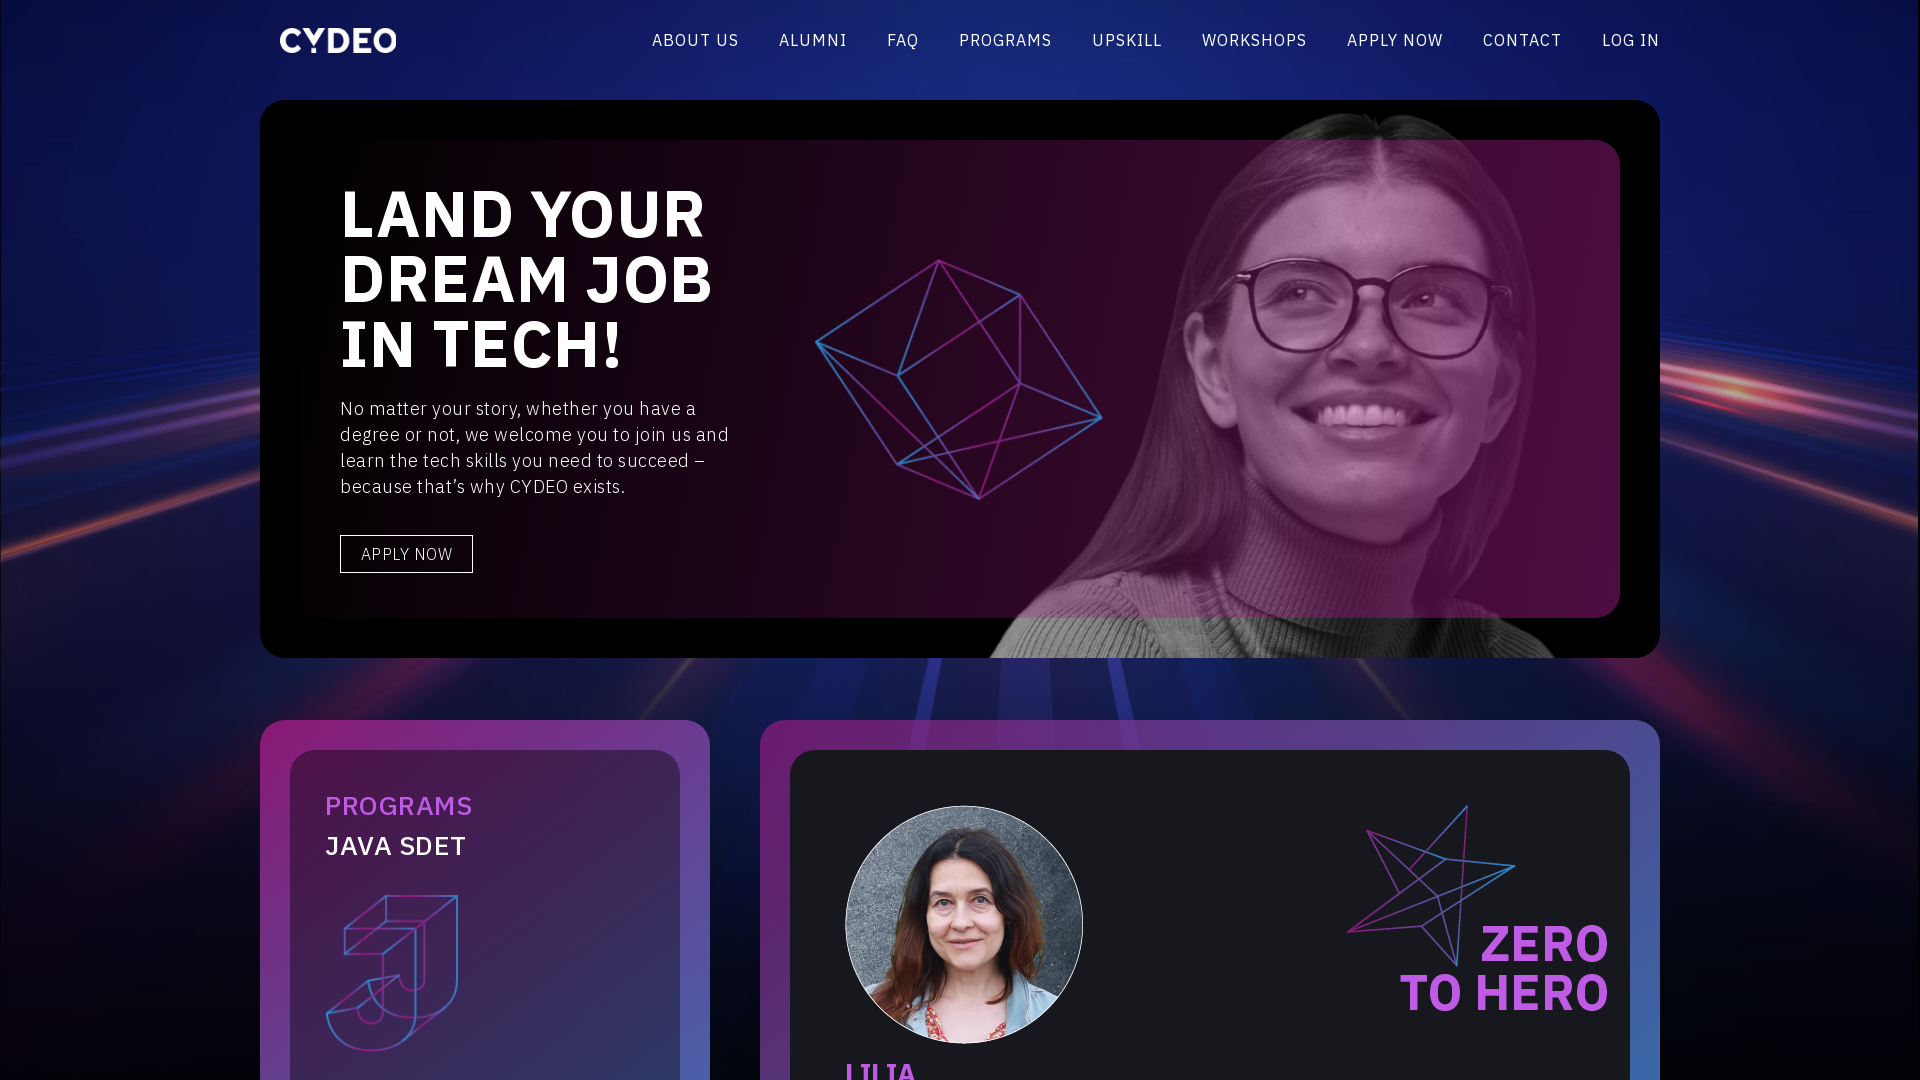

Page loaded and DOM content is ready
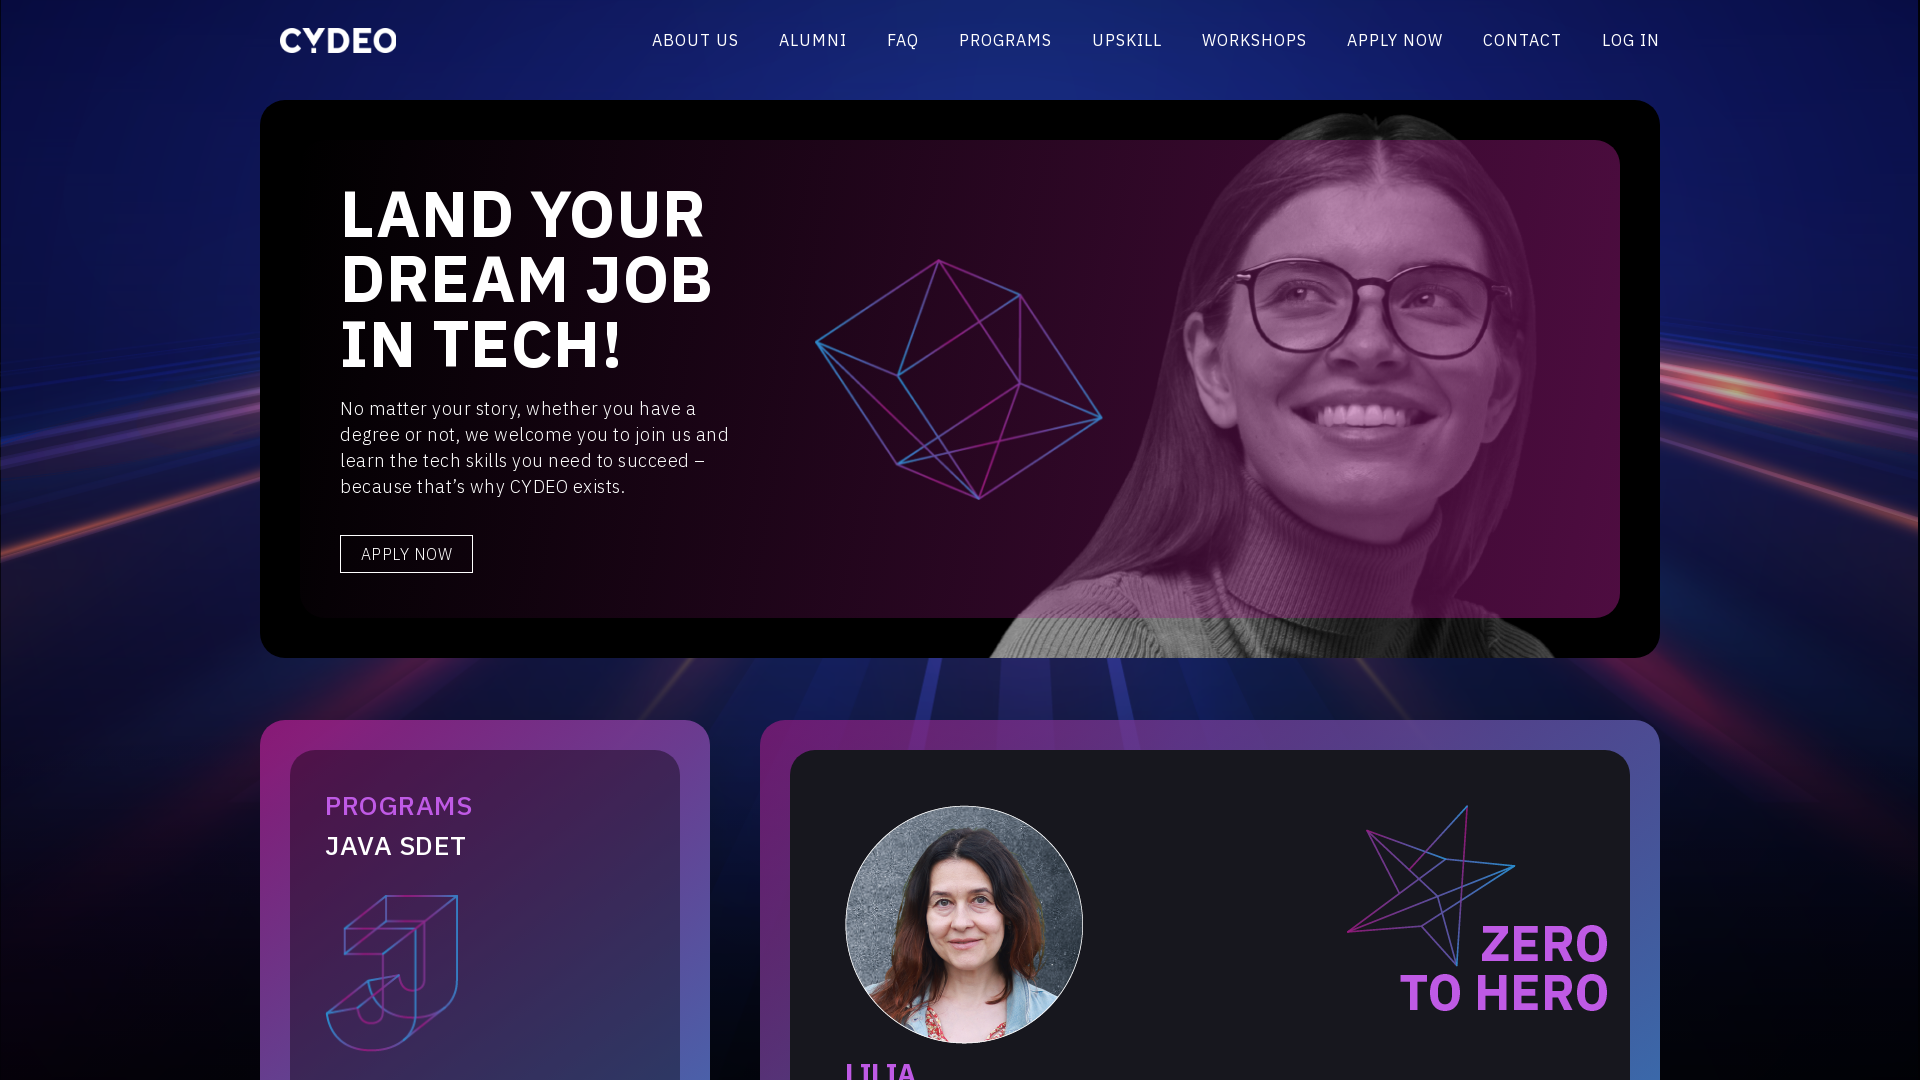

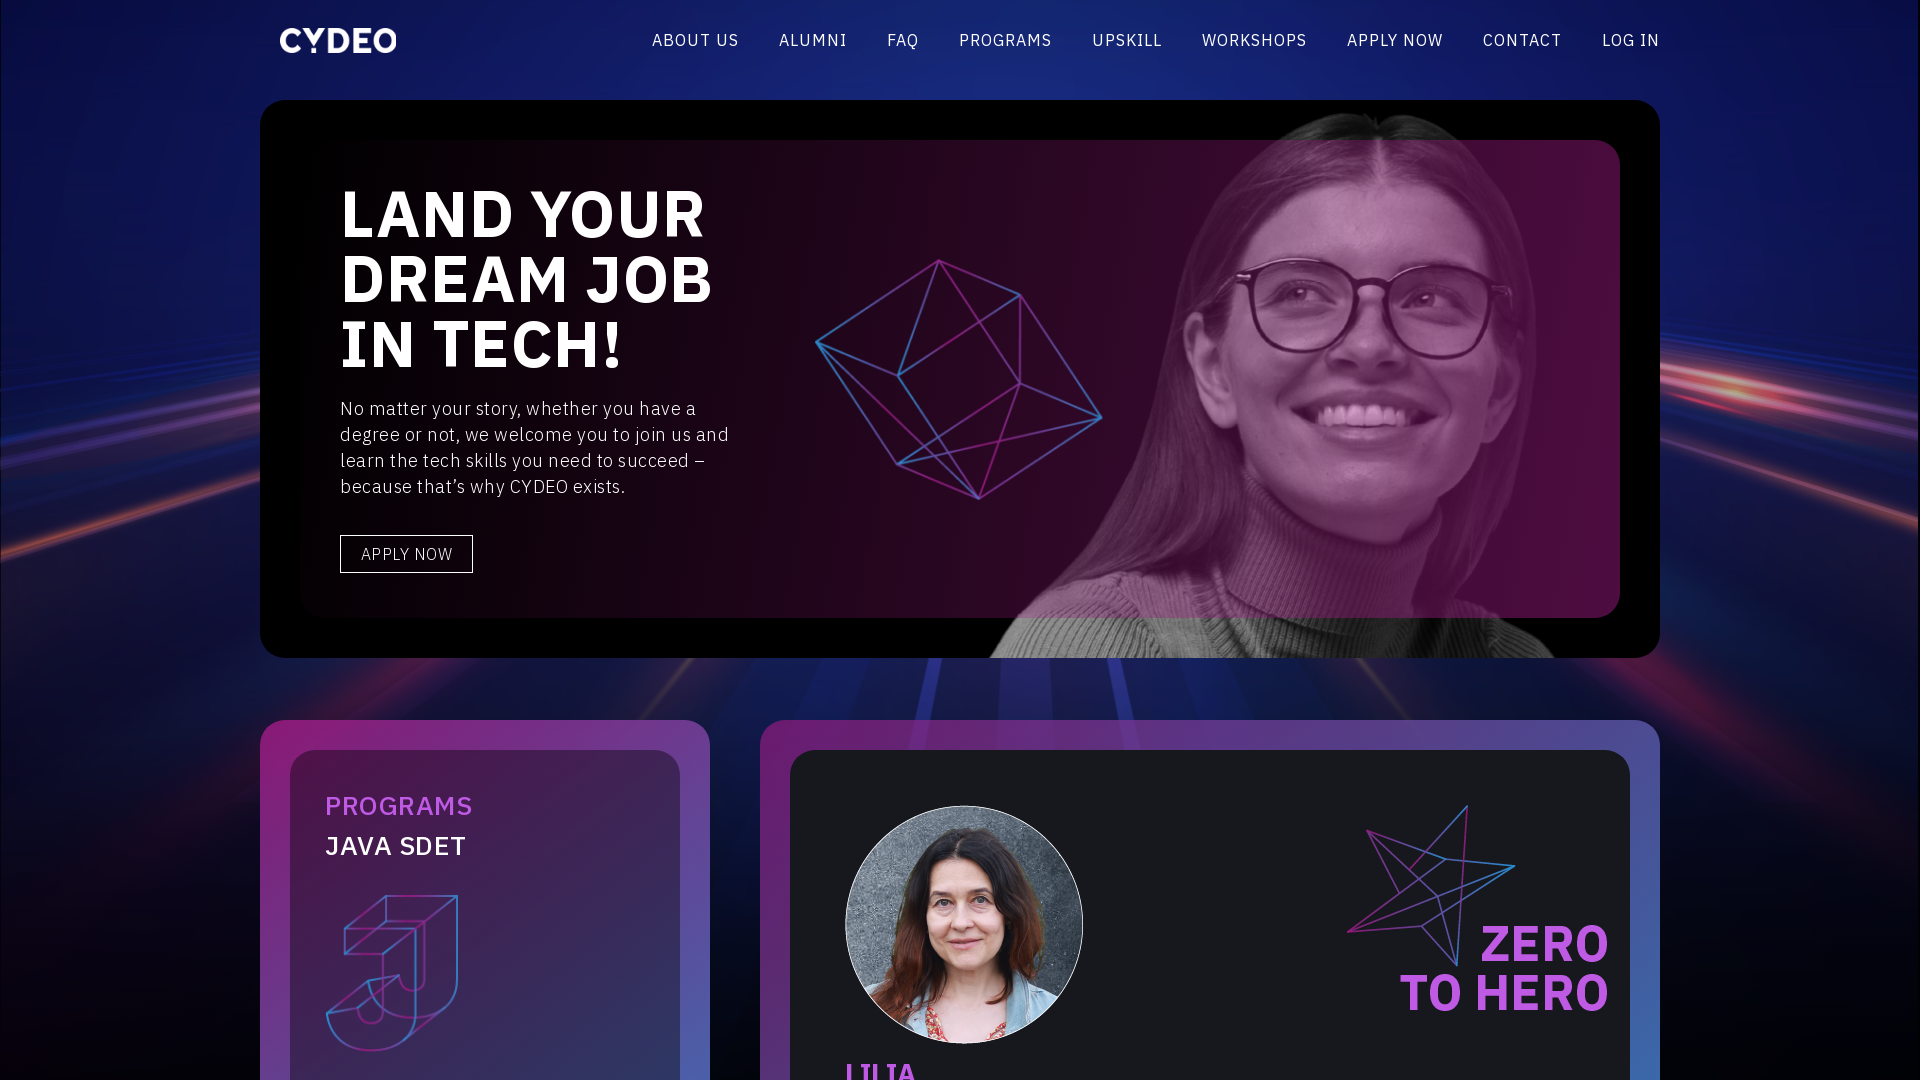